Tests login form validation by entering credentials, clearing the inputs, and verifying that "Username is required" error message is displayed

Starting URL: https://www.saucedemo.com/

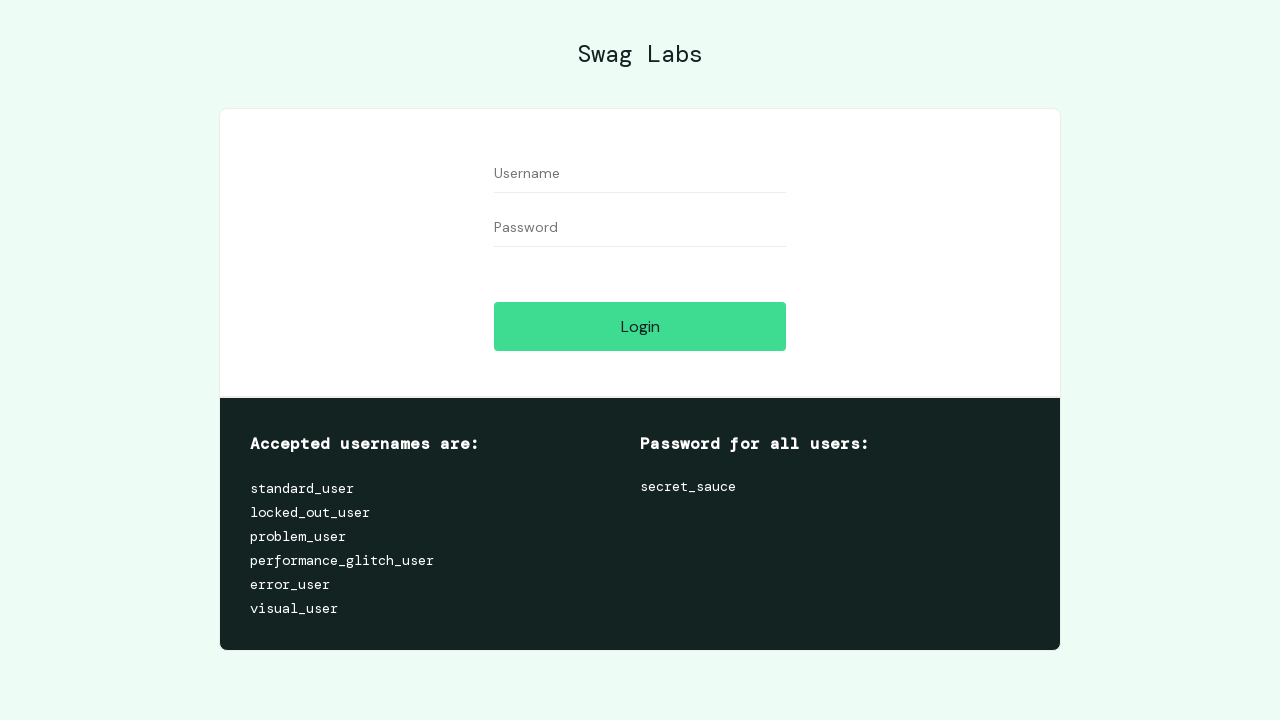

Filled username field with 'testuser' on input[data-test='username']
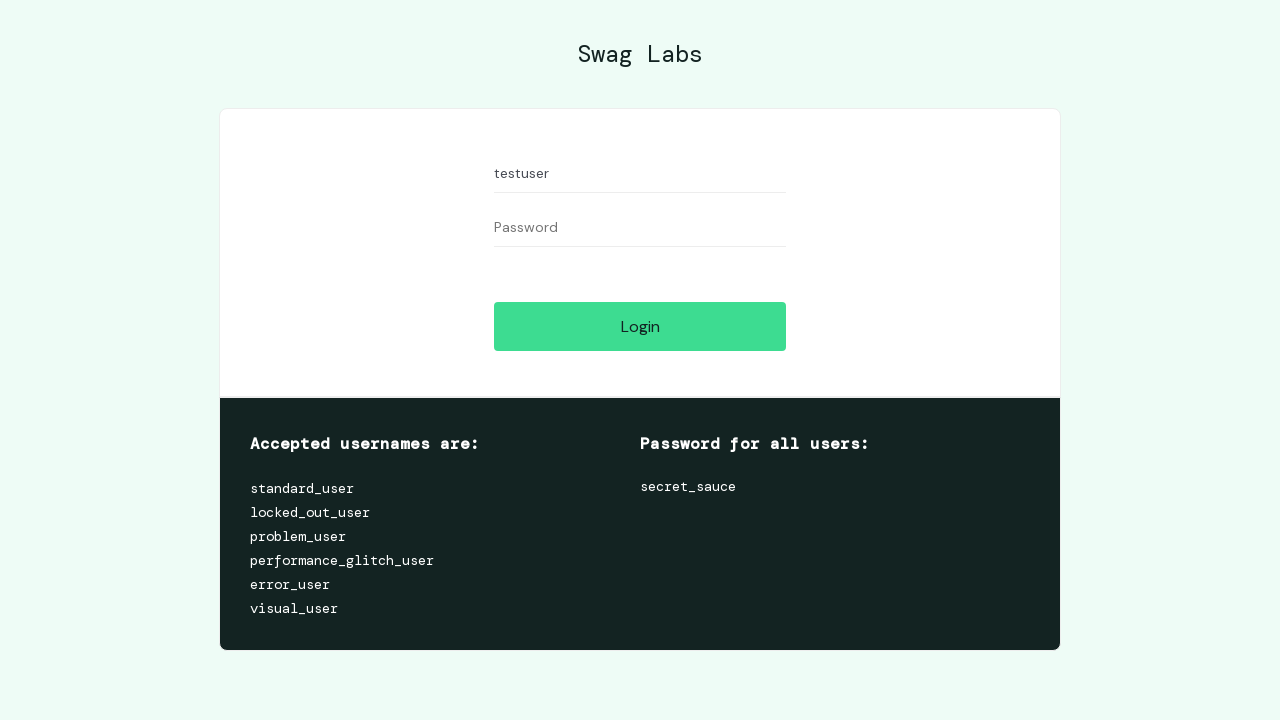

Filled password field with 'testpass' on input[data-test='password']
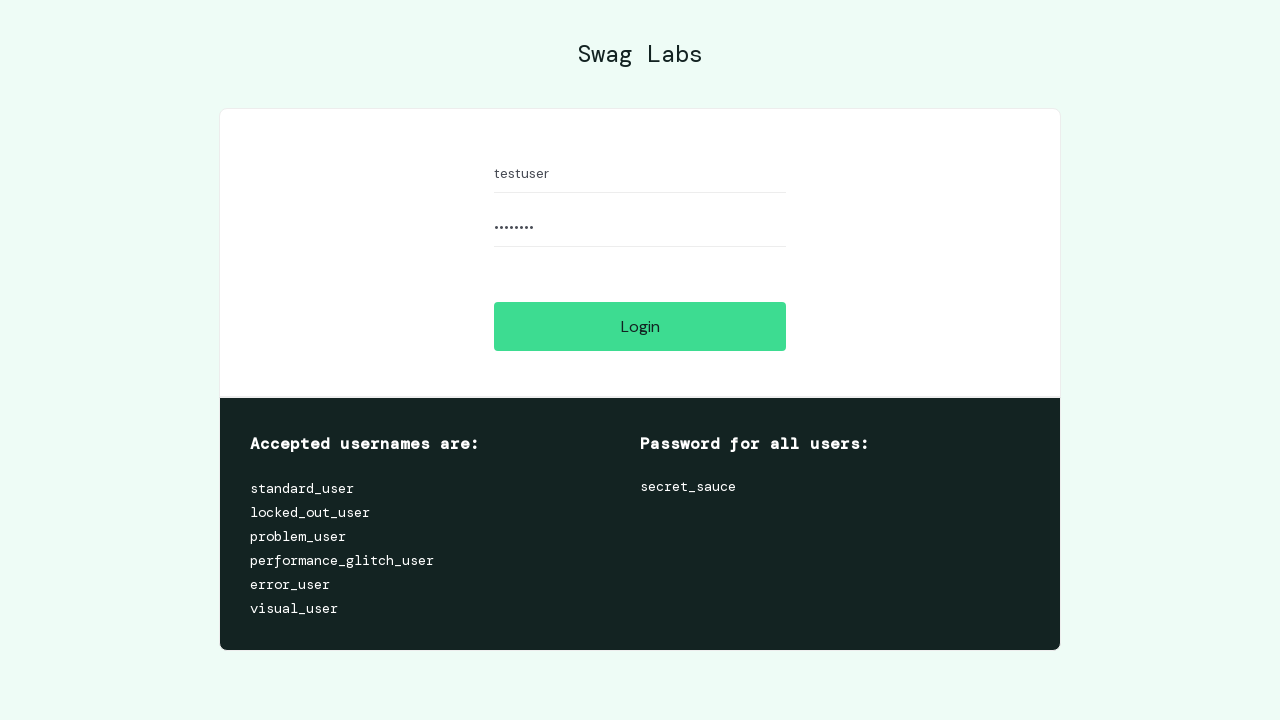

Cleared username field on input[data-test='username']
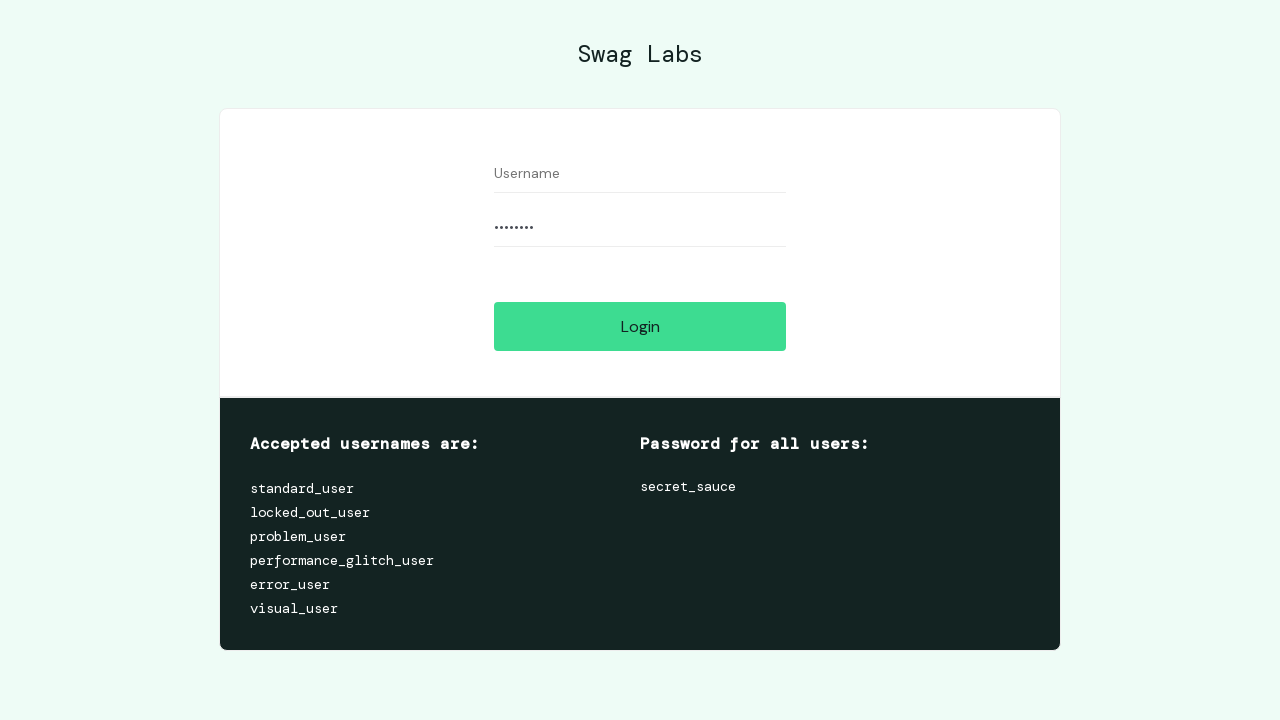

Cleared password field on input[data-test='password']
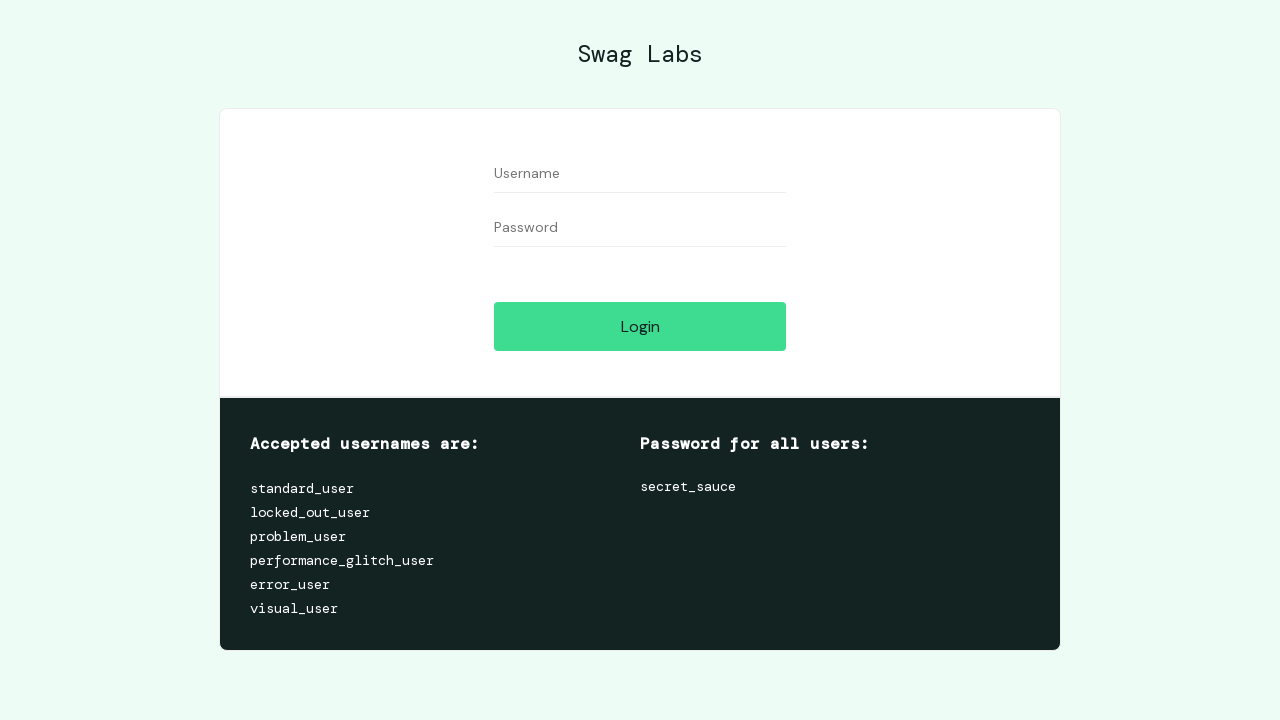

Clicked login button to trigger validation at (640, 326) on input[data-test='login-button']
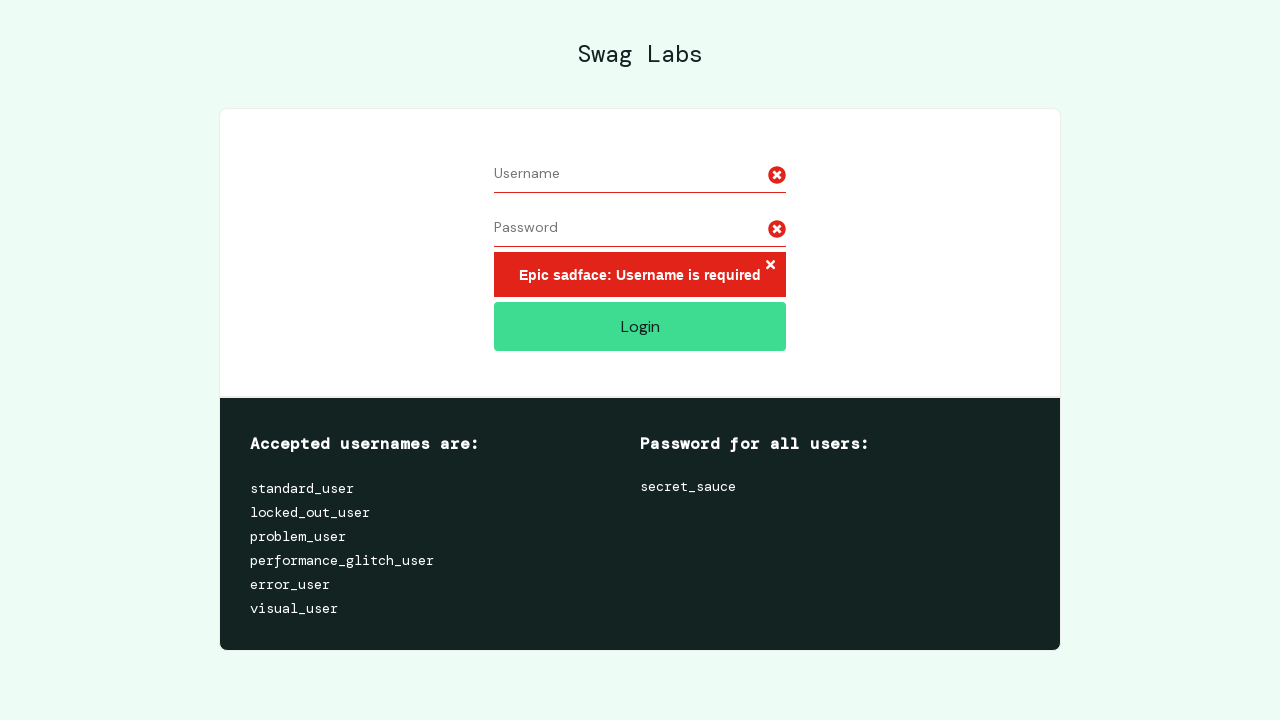

Error message element appeared
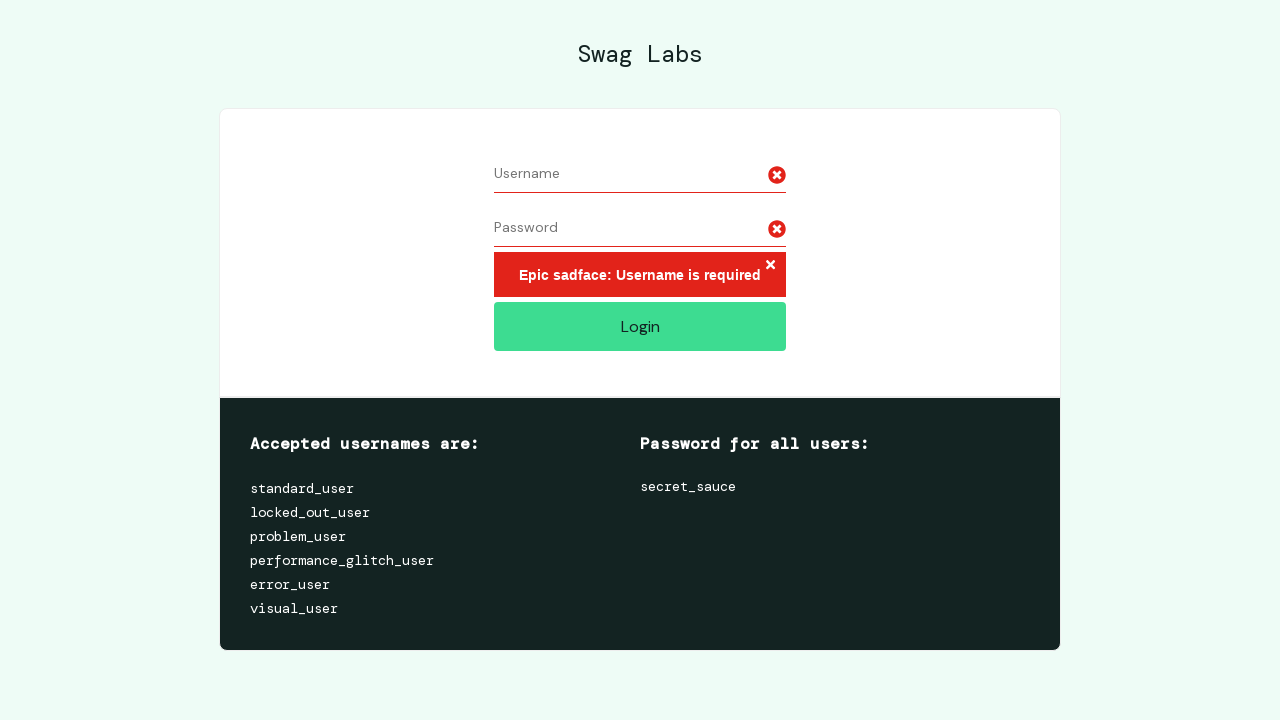

Located error message element
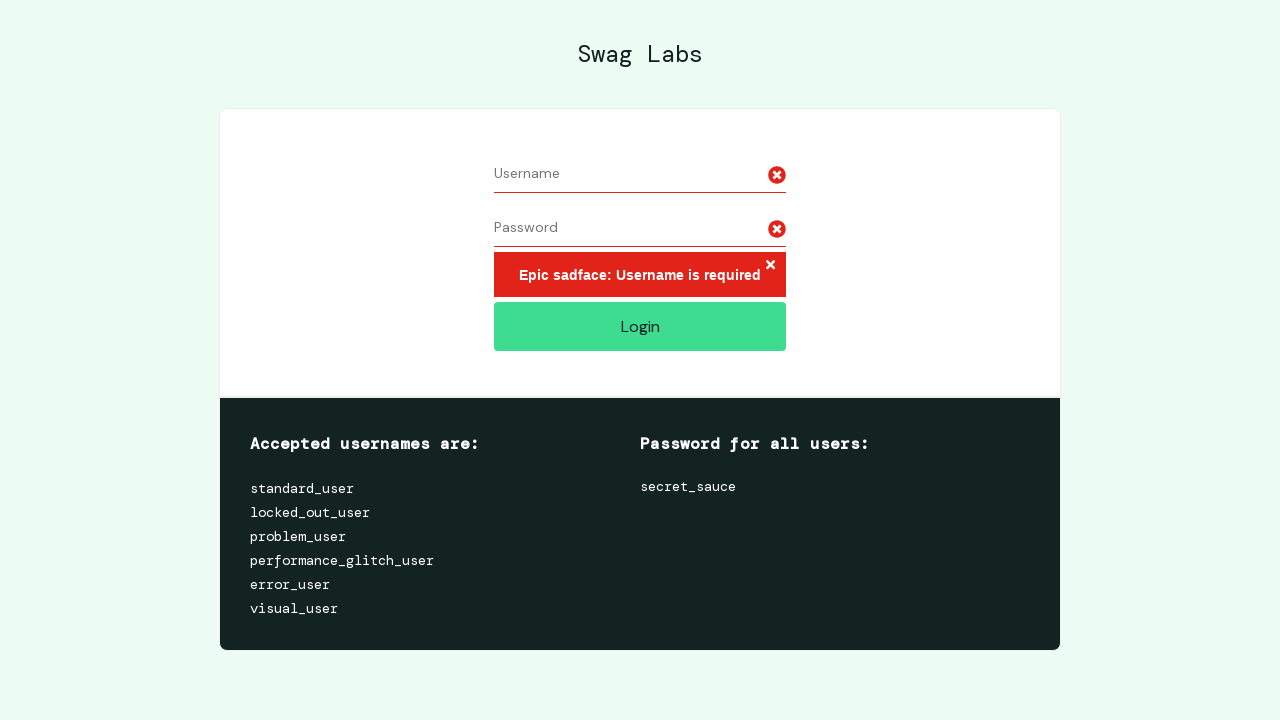

Verified 'Username is required' error message is displayed
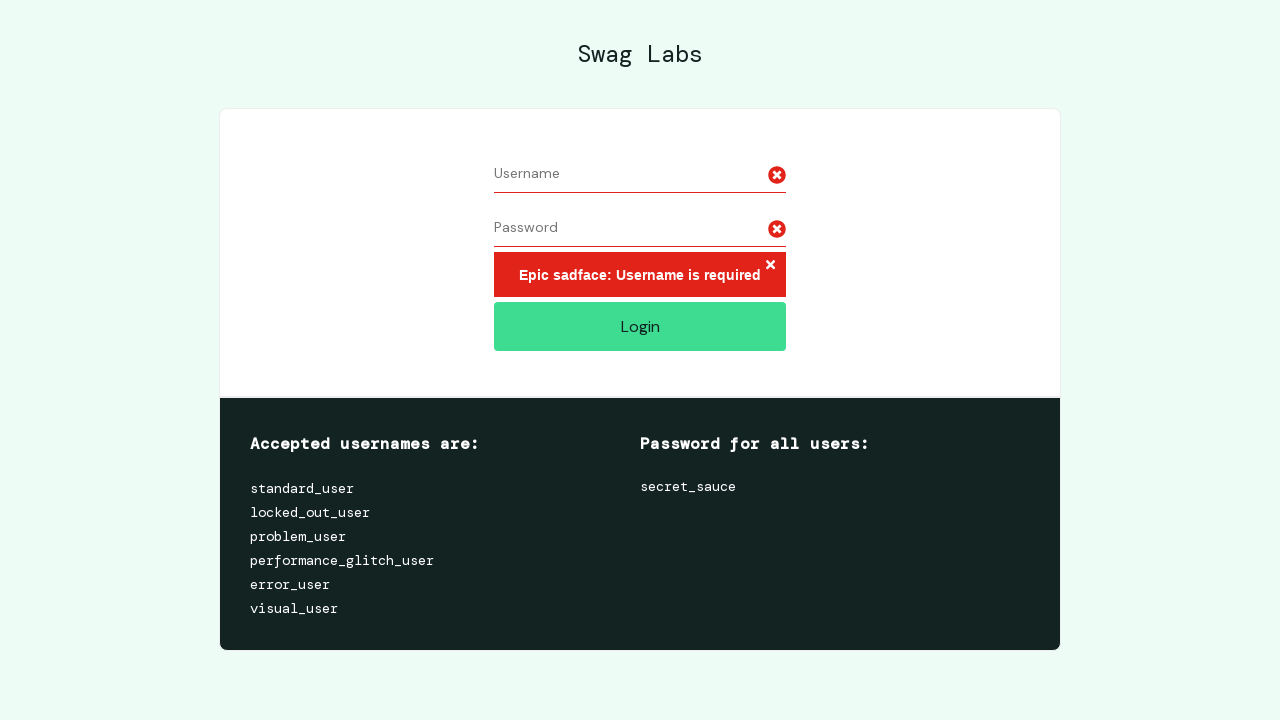

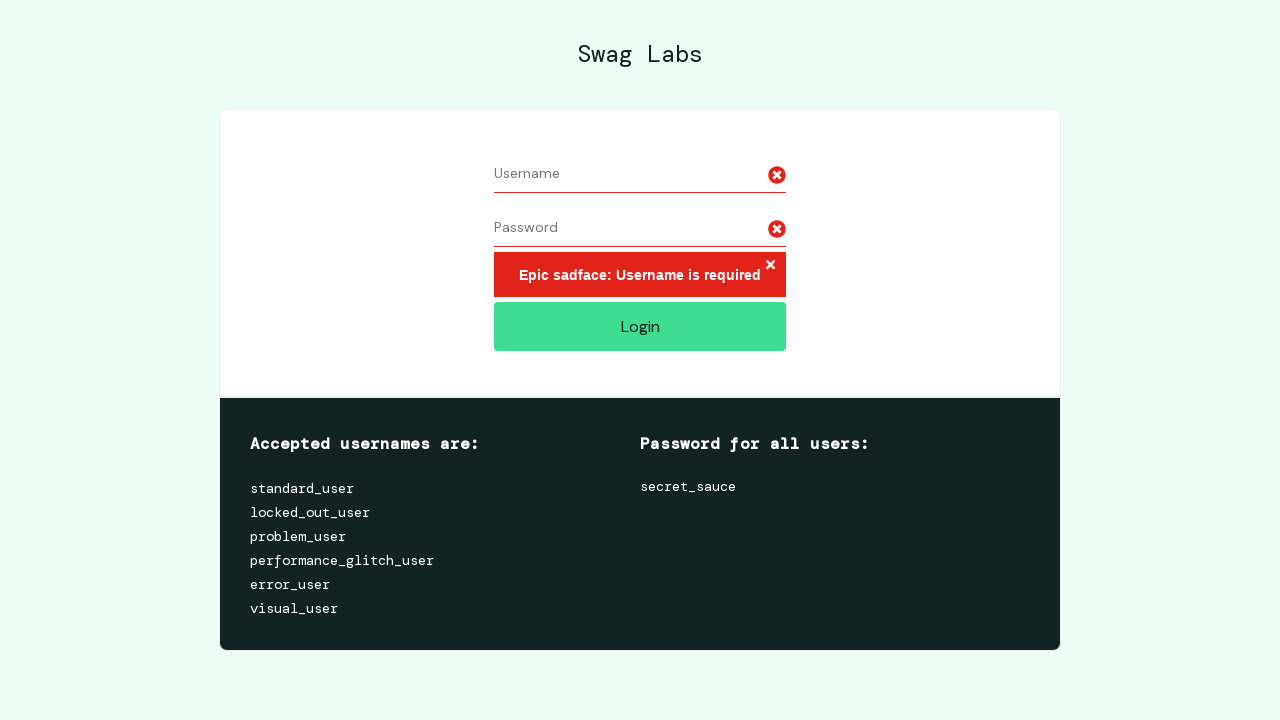